Tests jQuery UI autocomplete functionality by typing in an input field, iterating through suggestions using arrow keys, and selecting a specific suggestion ("Asp") by pressing Enter.

Starting URL: http://jqueryui.com/autocomplete/

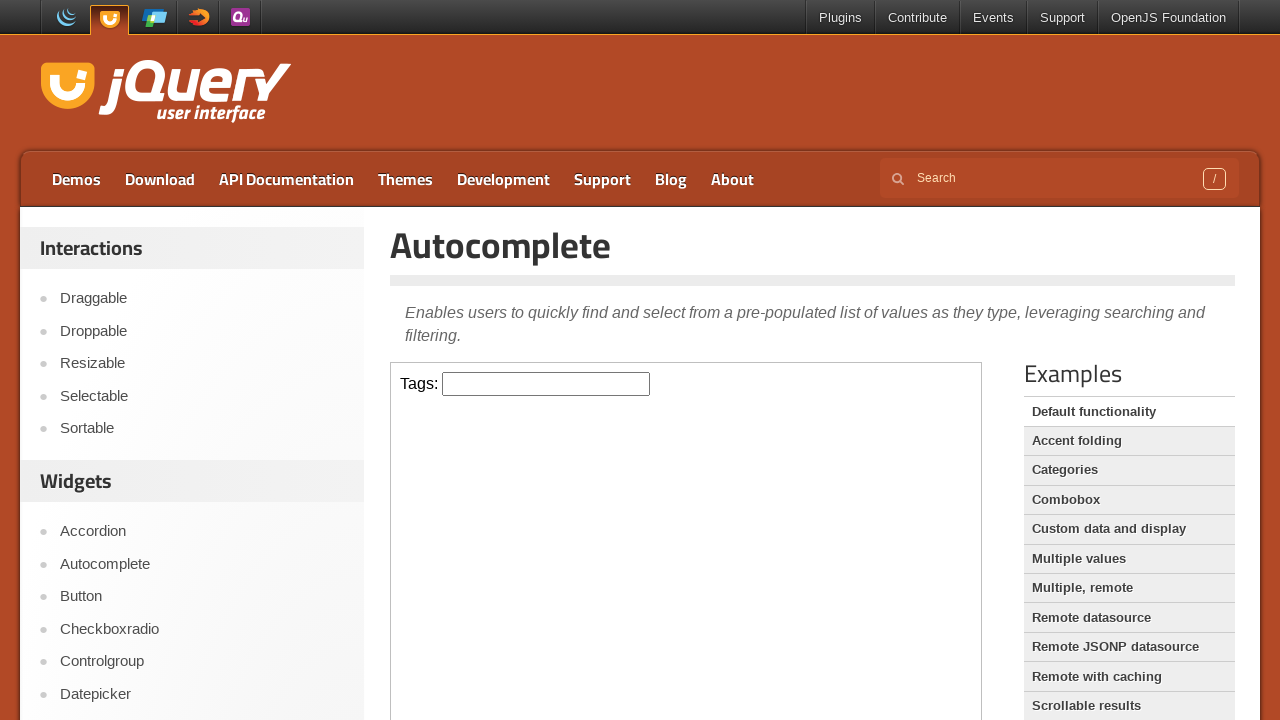

Verified page title is 'Autocomplete | jQuery UI'
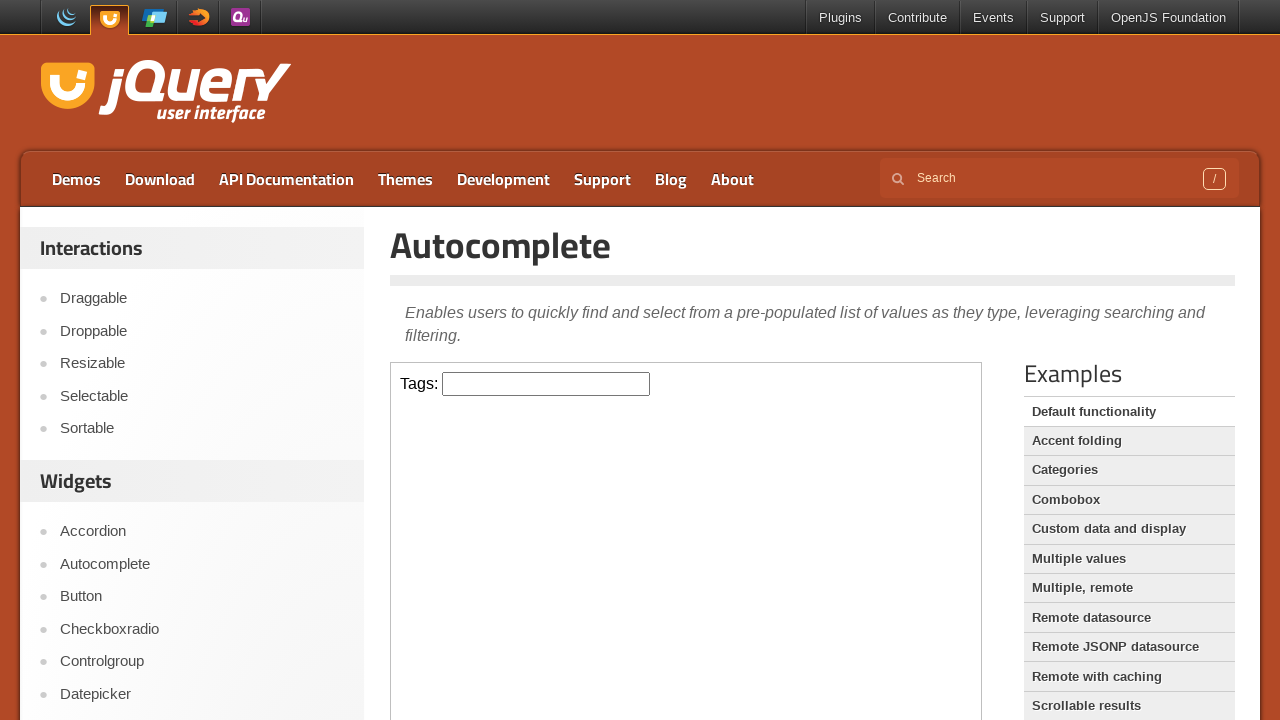

Located and accessed the demo iframe
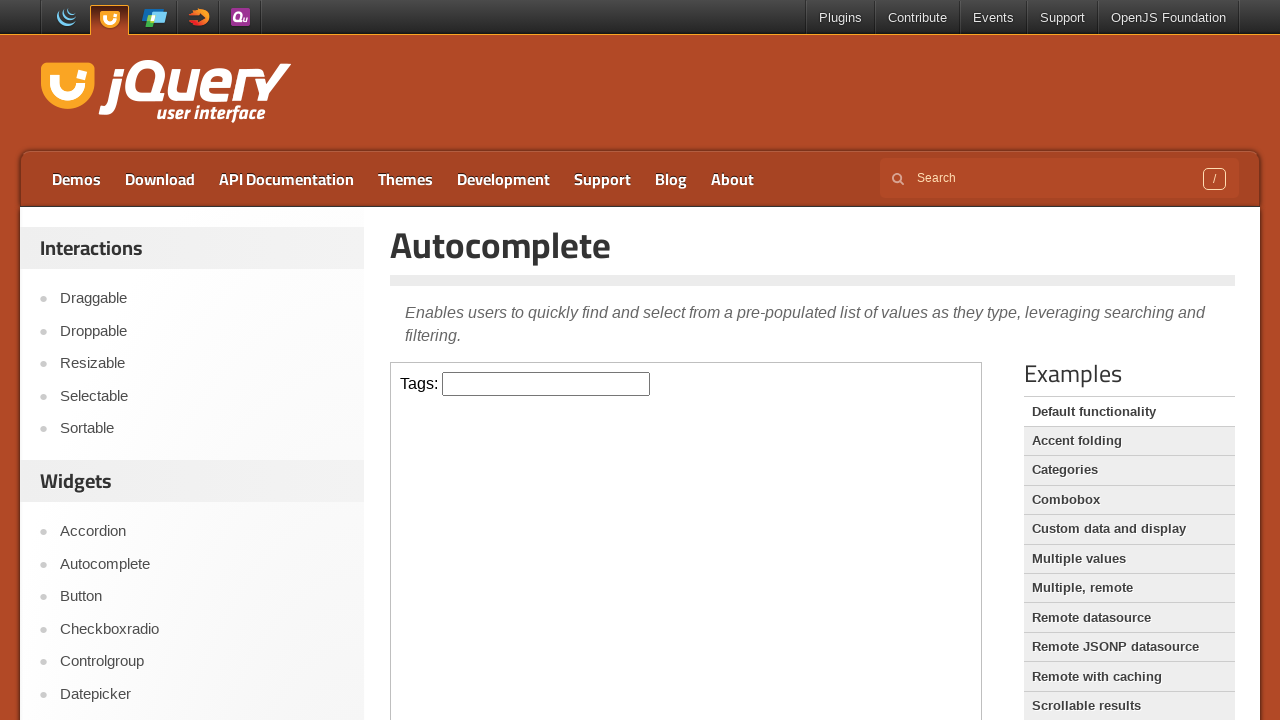

Typed 'a' in the autocomplete input field on iframe.demo-frame >> nth=0 >> internal:control=enter-frame >> #tags
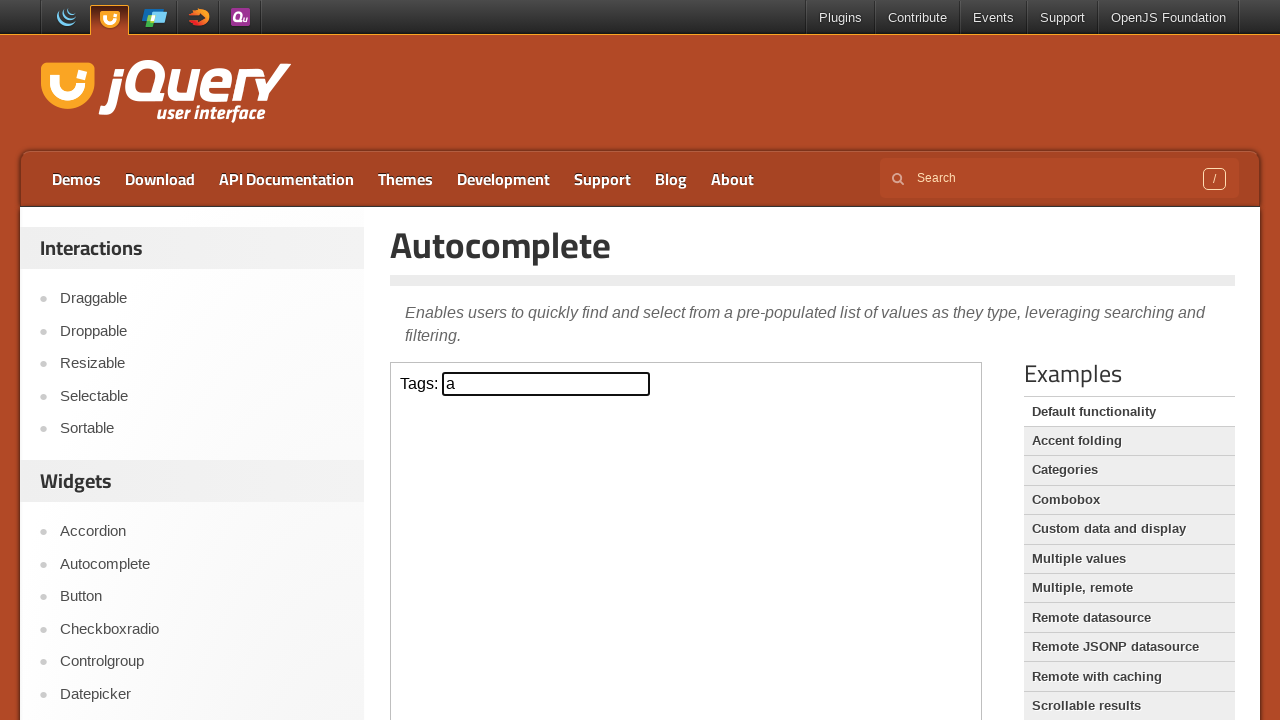

Autocomplete suggestions appeared
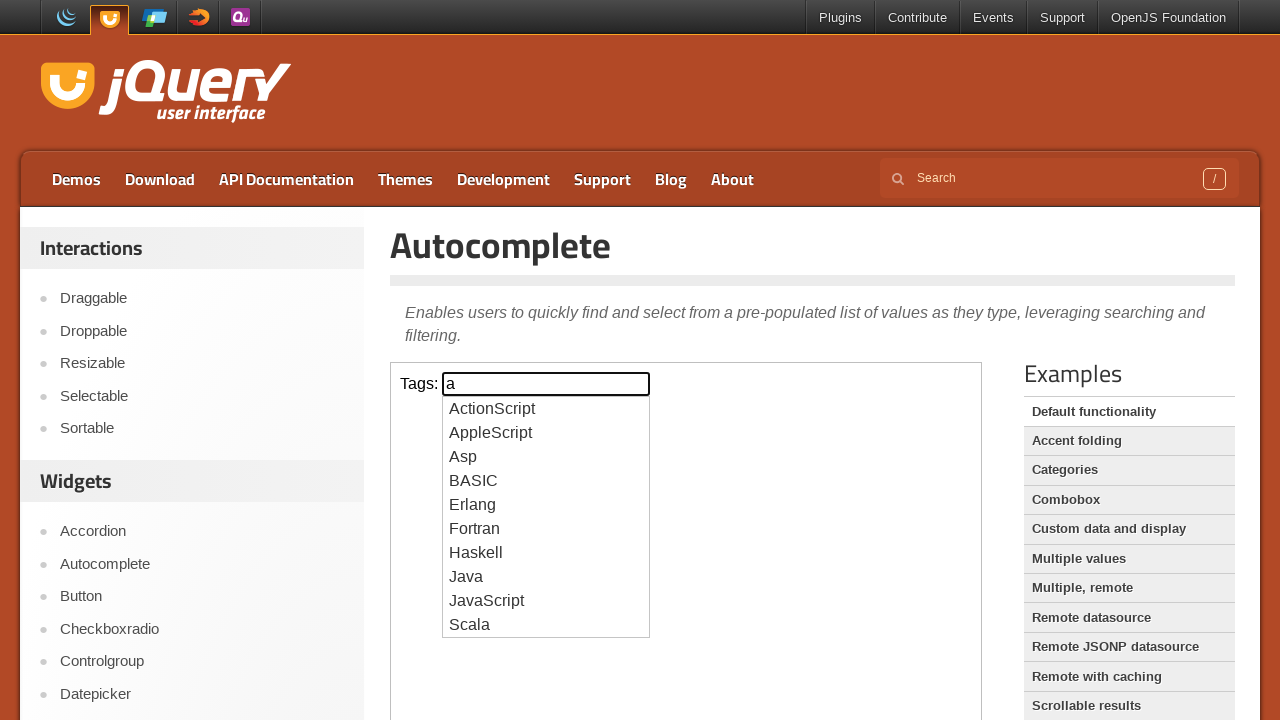

Found 10 autocomplete suggestions
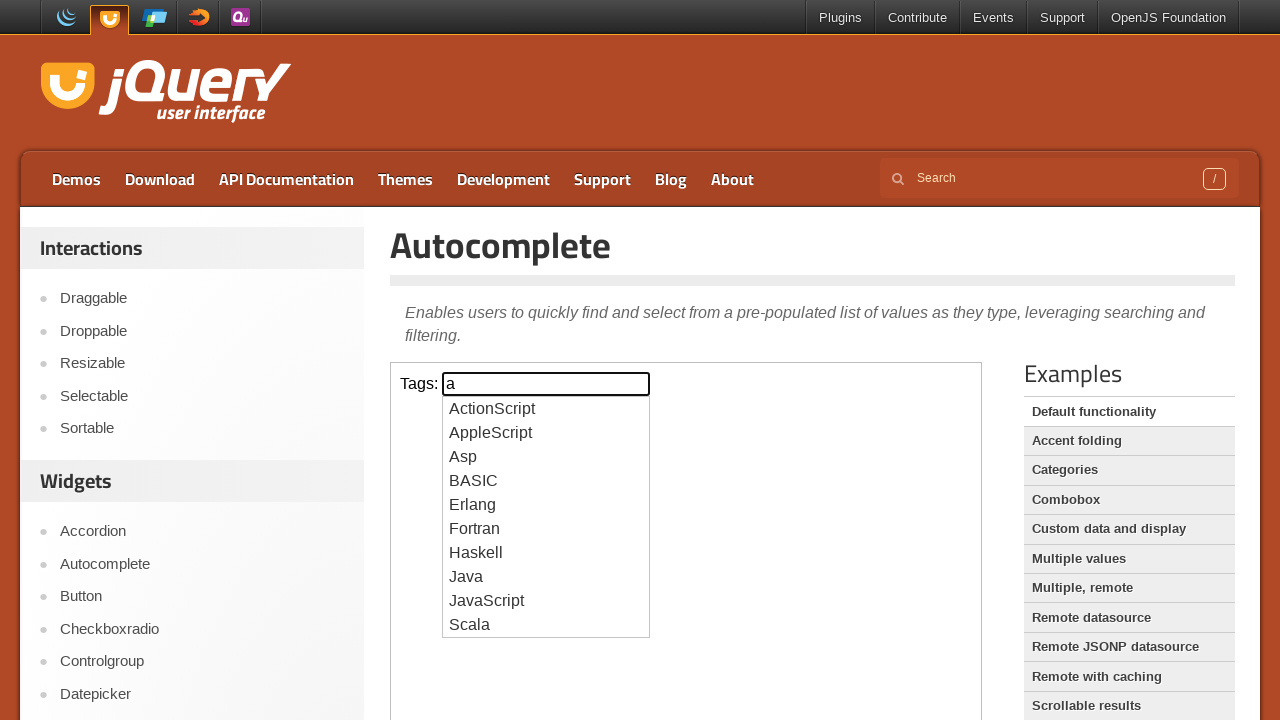

Pressed ArrowDown to navigate to suggestion 1 on iframe.demo-frame >> nth=0 >> internal:control=enter-frame >> #tags
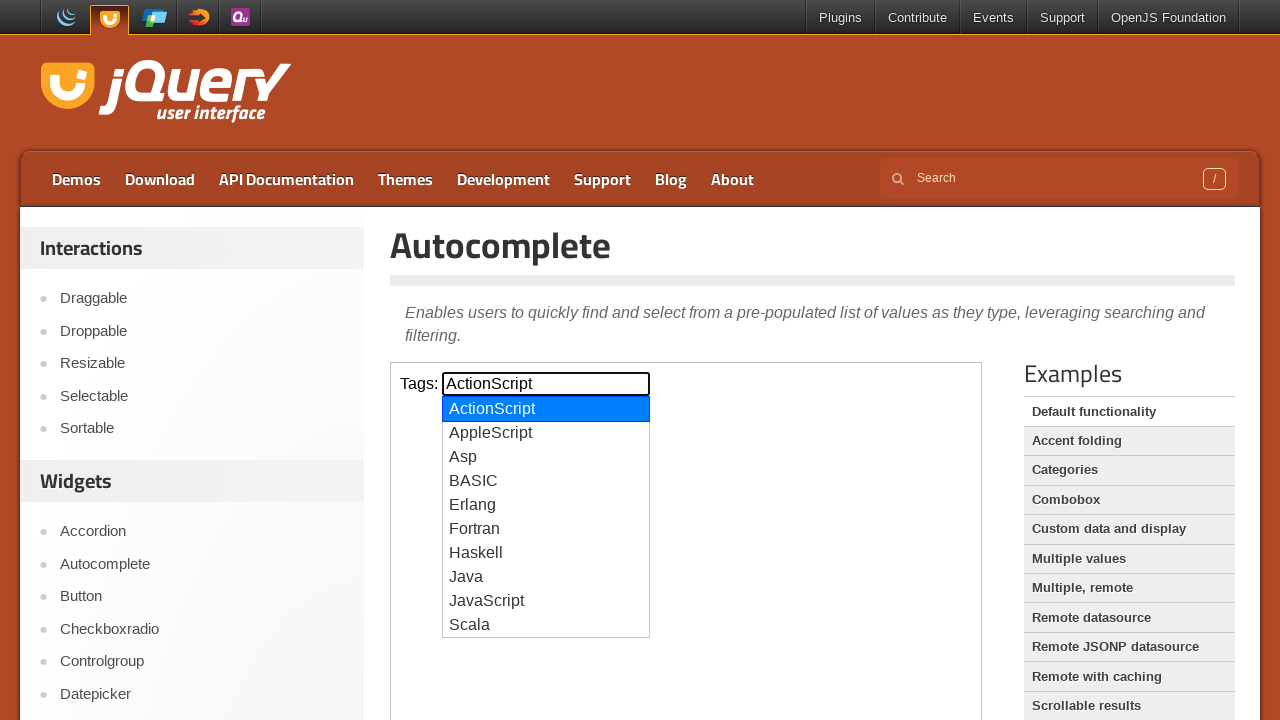

Waited 1 second for suggestion highlight
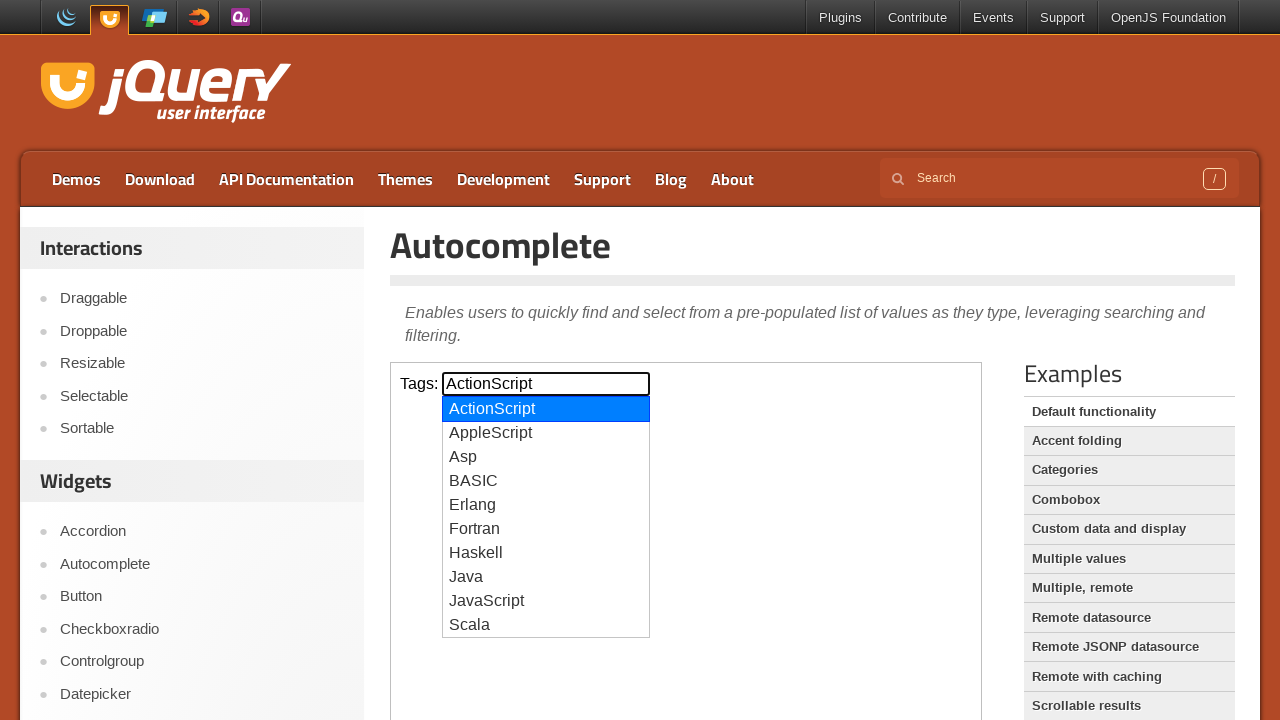

Checked suggestion text: 'ActionScript'
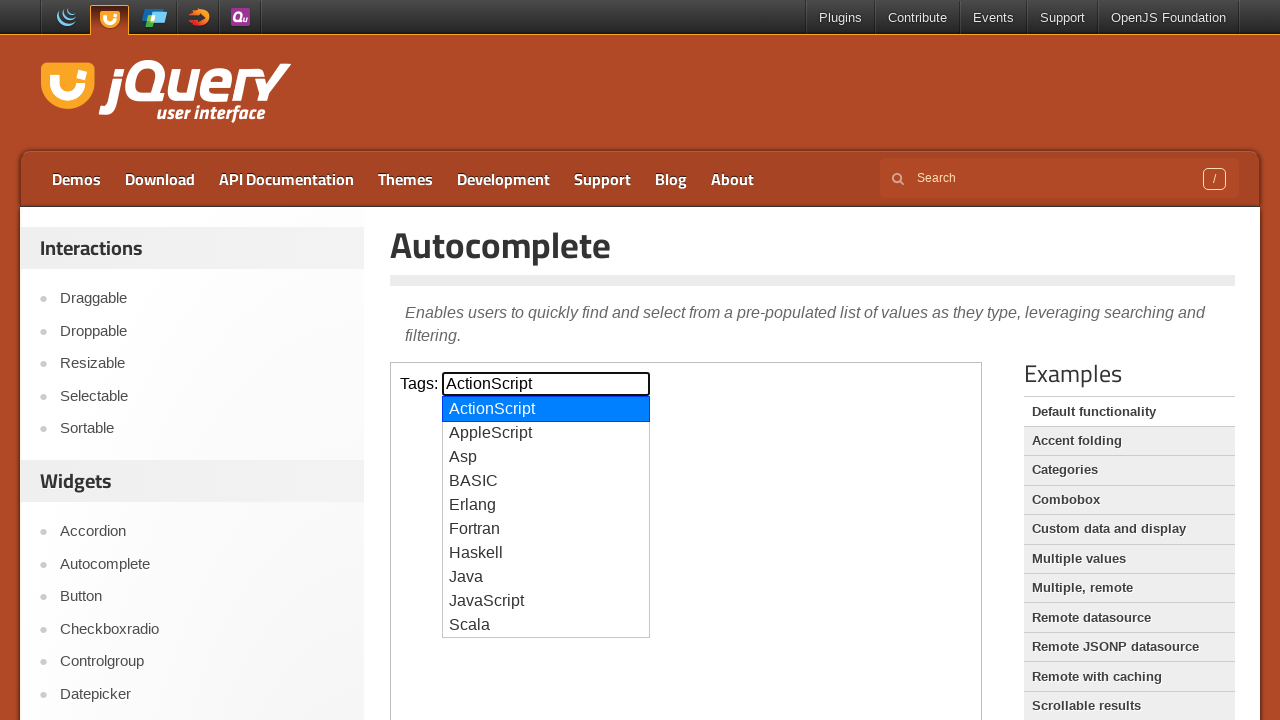

Pressed ArrowDown to navigate to suggestion 2 on iframe.demo-frame >> nth=0 >> internal:control=enter-frame >> #tags
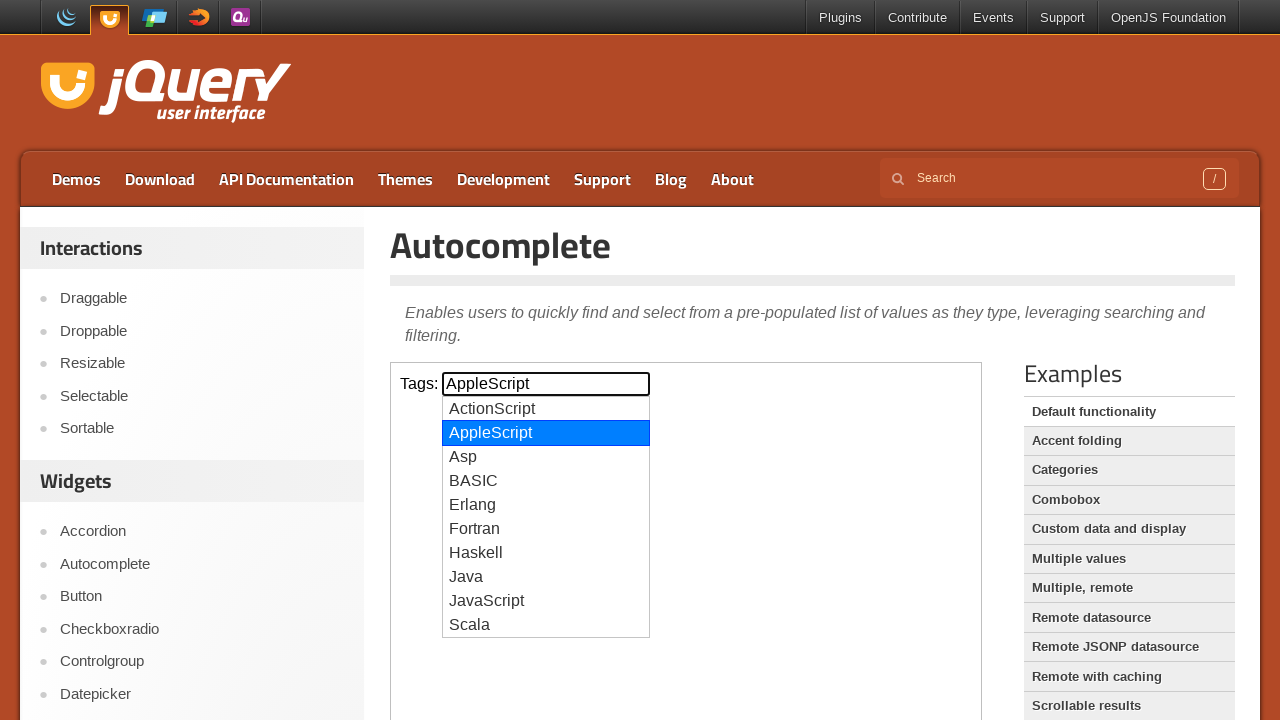

Waited 1 second for suggestion highlight
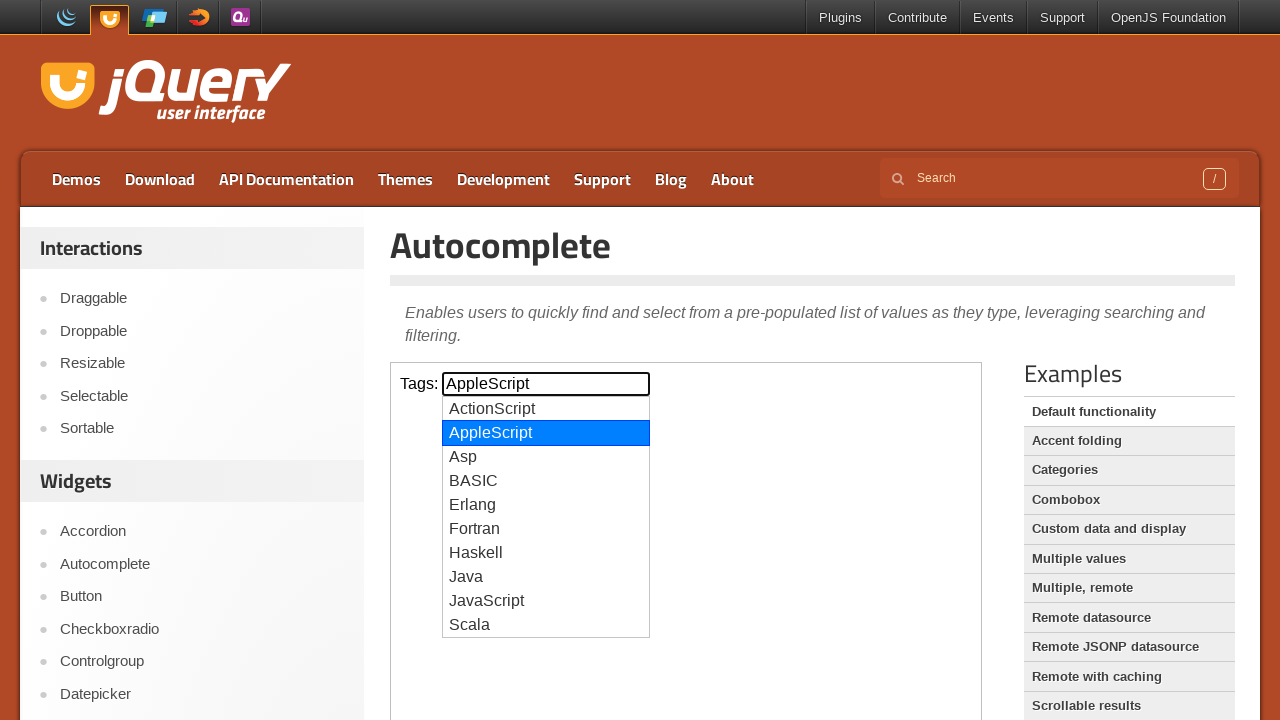

Checked suggestion text: 'AppleScript'
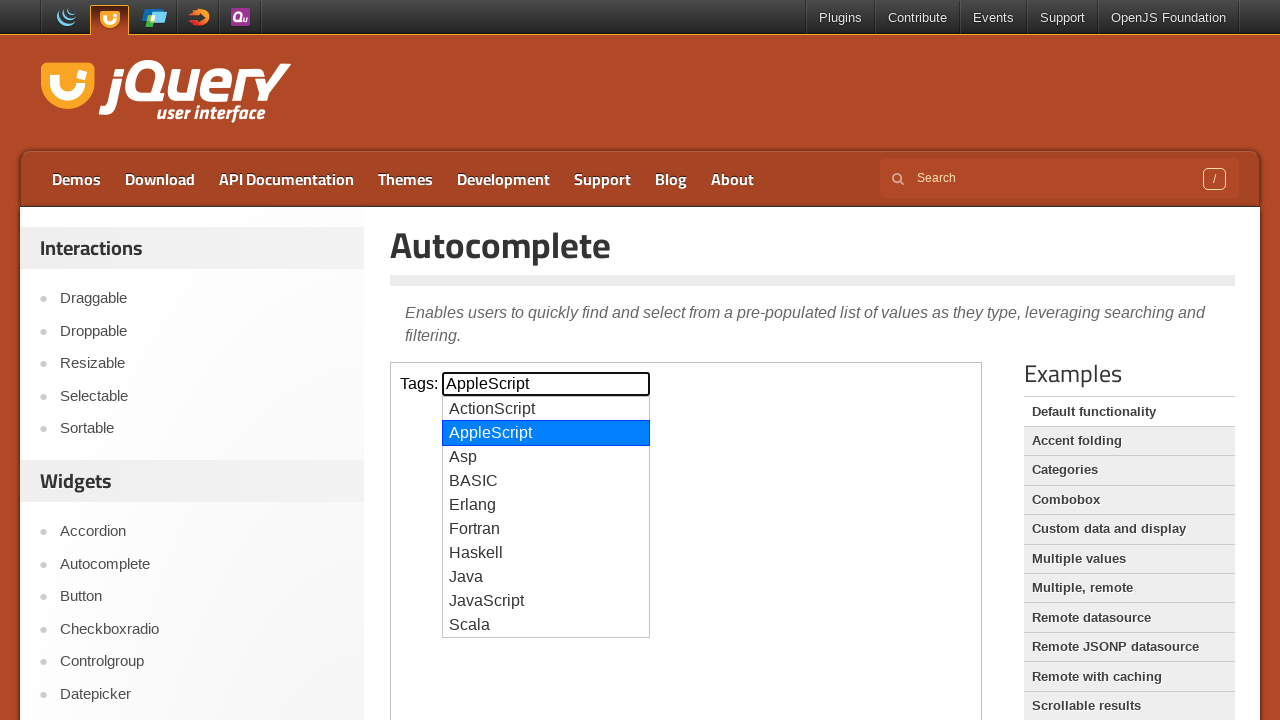

Pressed ArrowDown to navigate to suggestion 3 on iframe.demo-frame >> nth=0 >> internal:control=enter-frame >> #tags
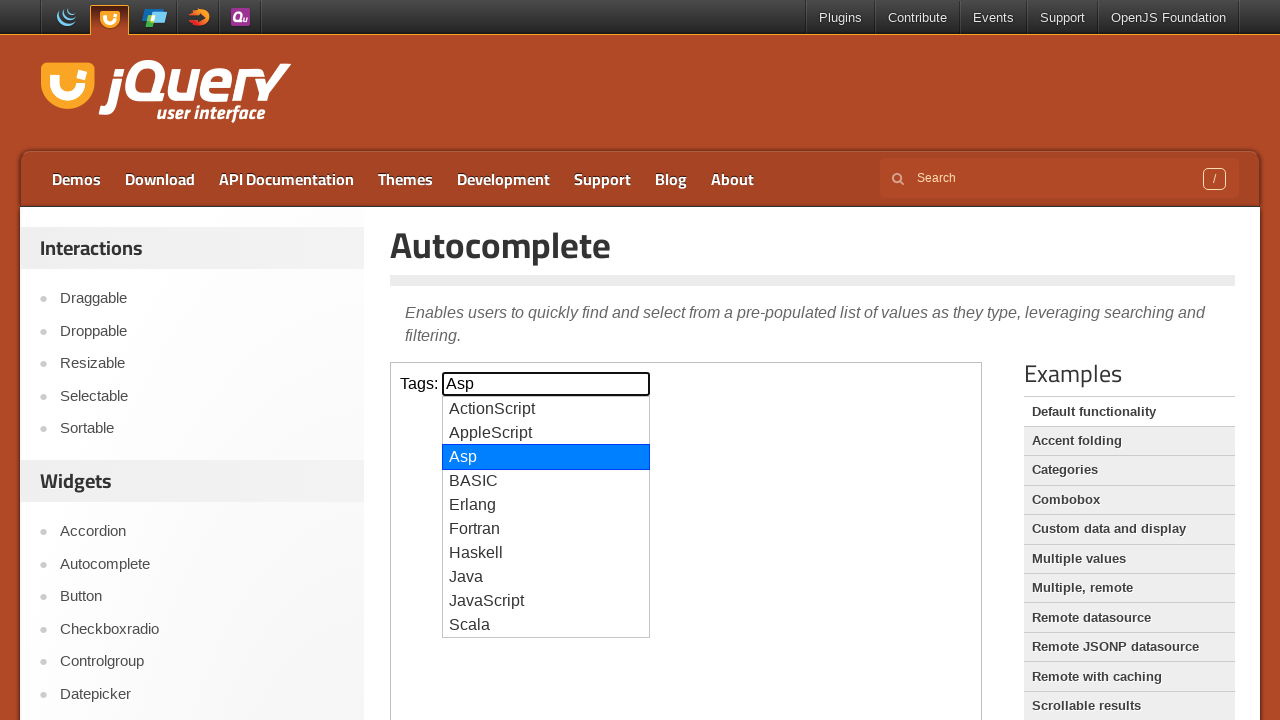

Waited 1 second for suggestion highlight
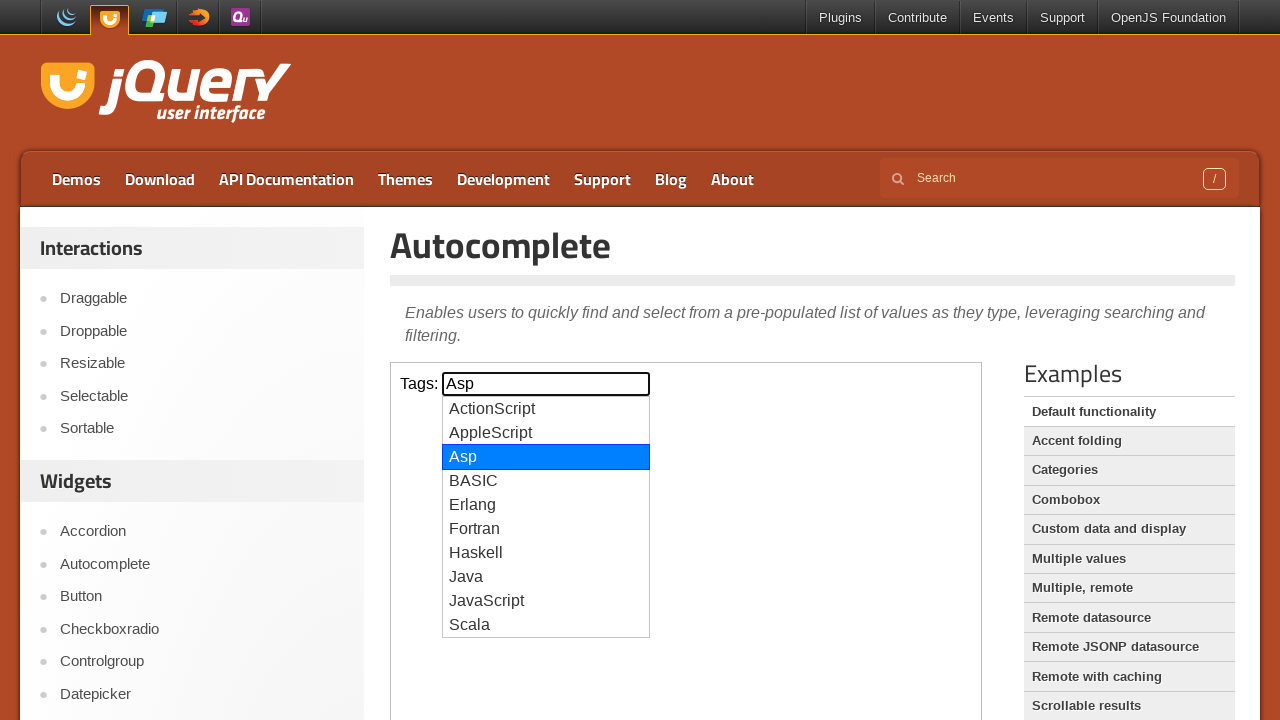

Checked suggestion text: 'Asp'
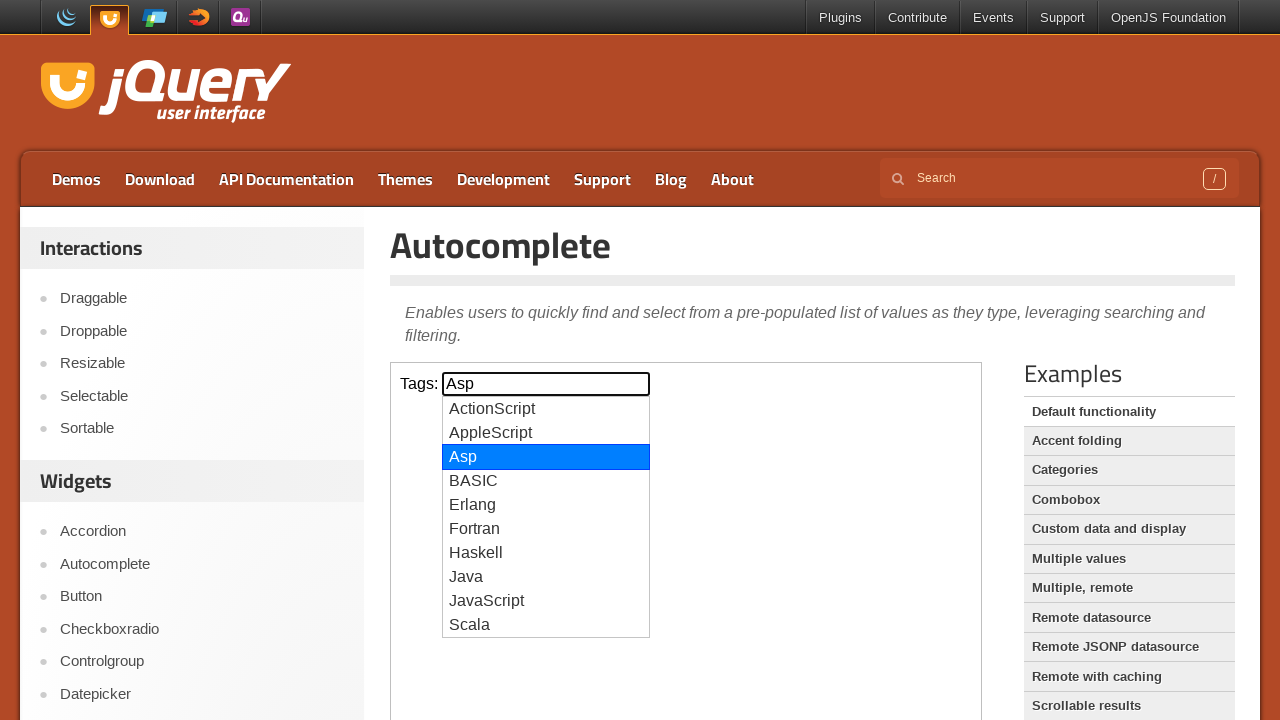

Found 'Asp' suggestion and pressed Enter to select it on iframe.demo-frame >> nth=0 >> internal:control=enter-frame >> #tags
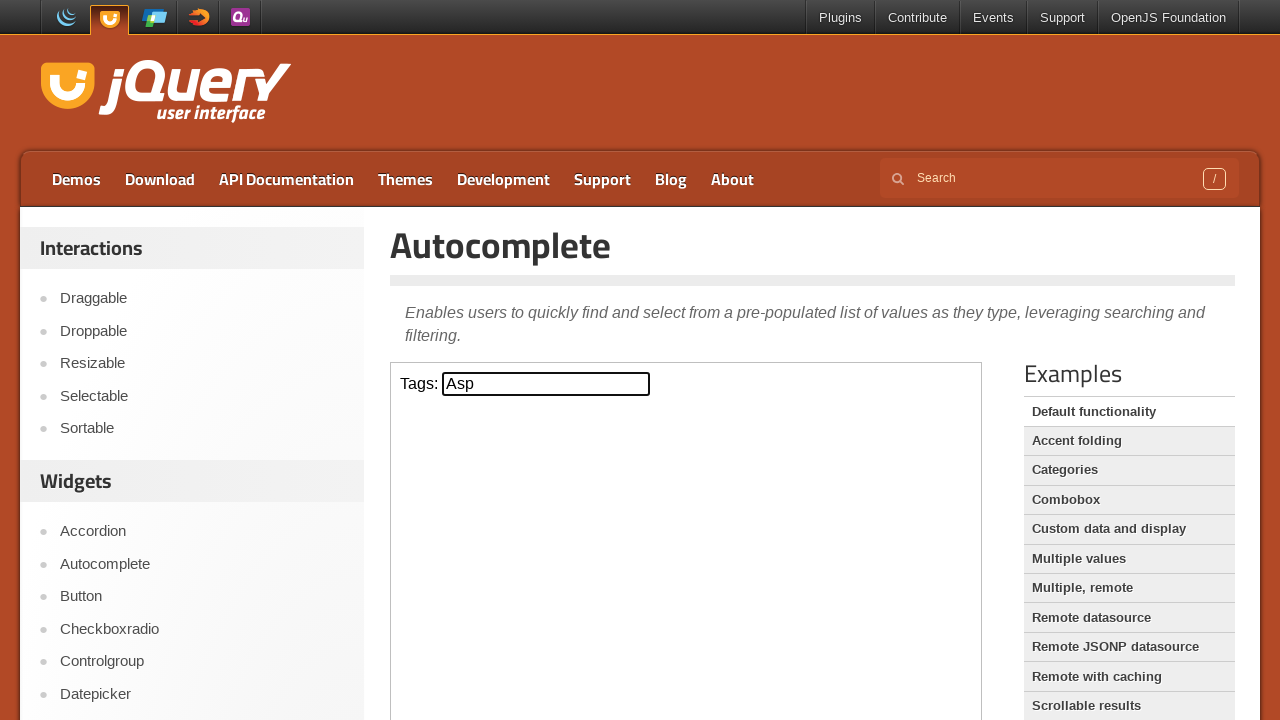

Waited 1 second for selection to complete
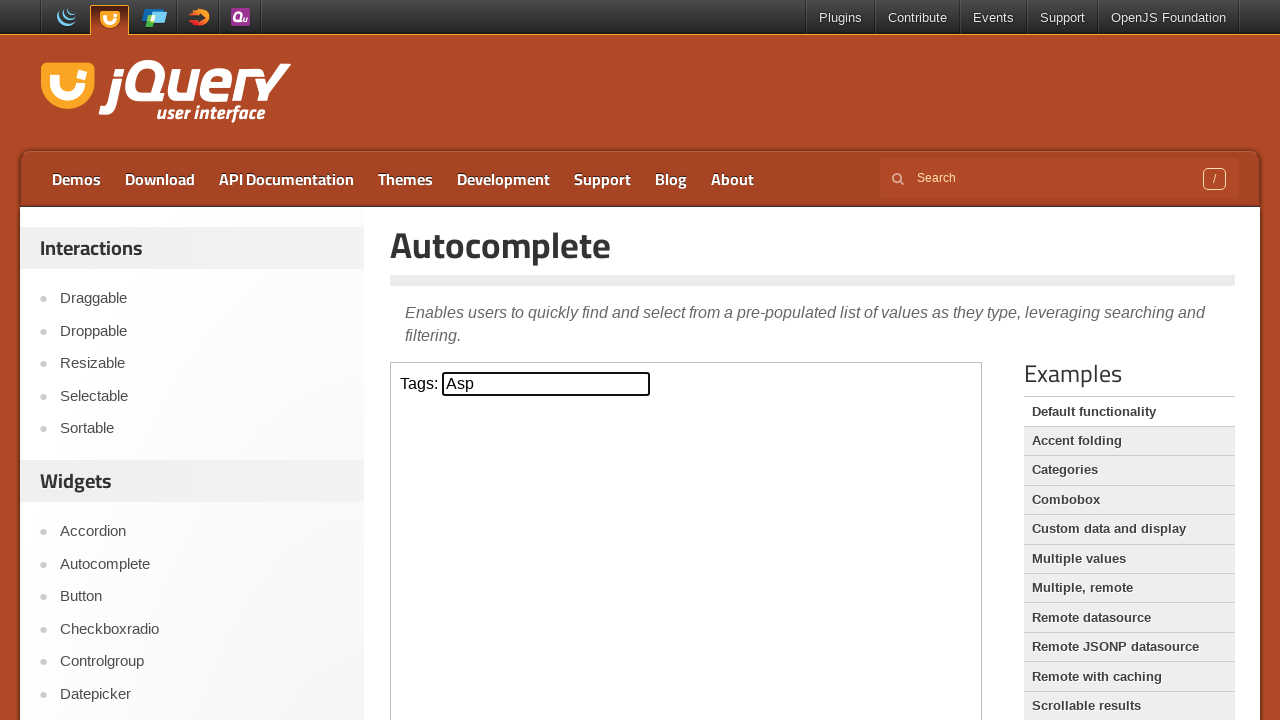

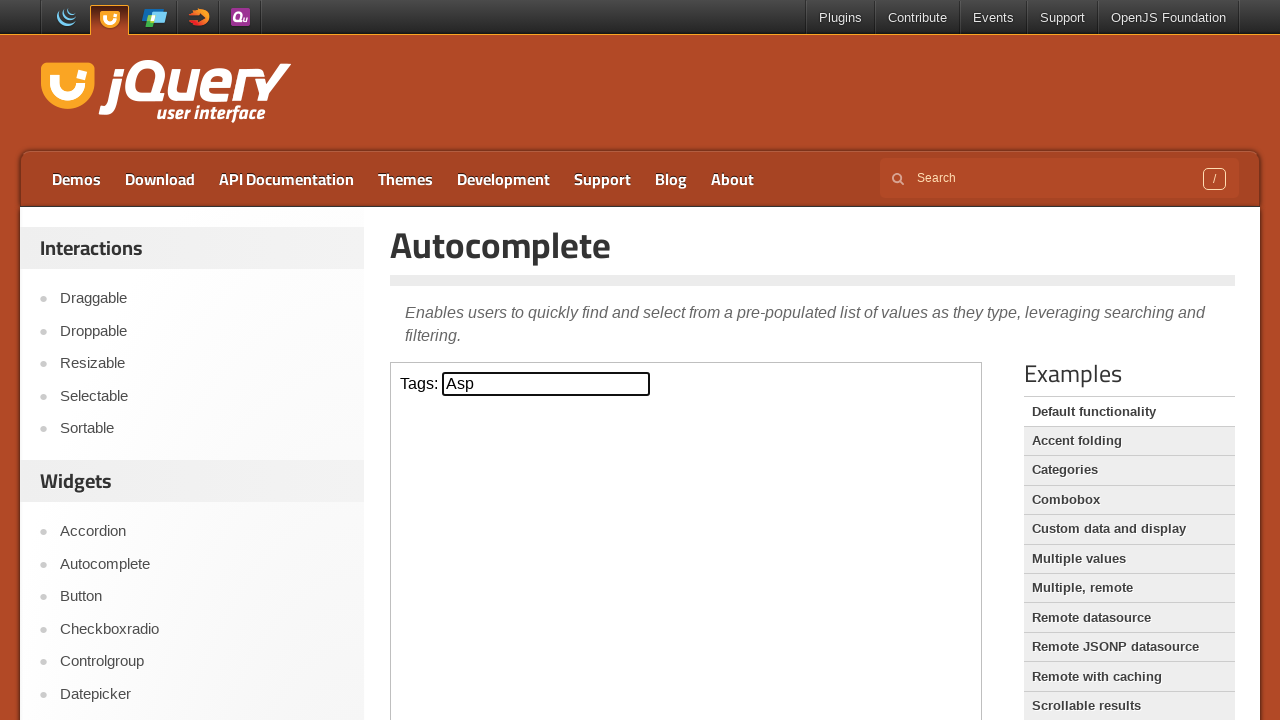